Tests an explicit wait scenario by waiting for a price element to show "$100", clicking a book button, calculating a mathematical value based on page content, filling the answer into a form, and submitting it.

Starting URL: http://suninjuly.github.io/explicit_wait2.html

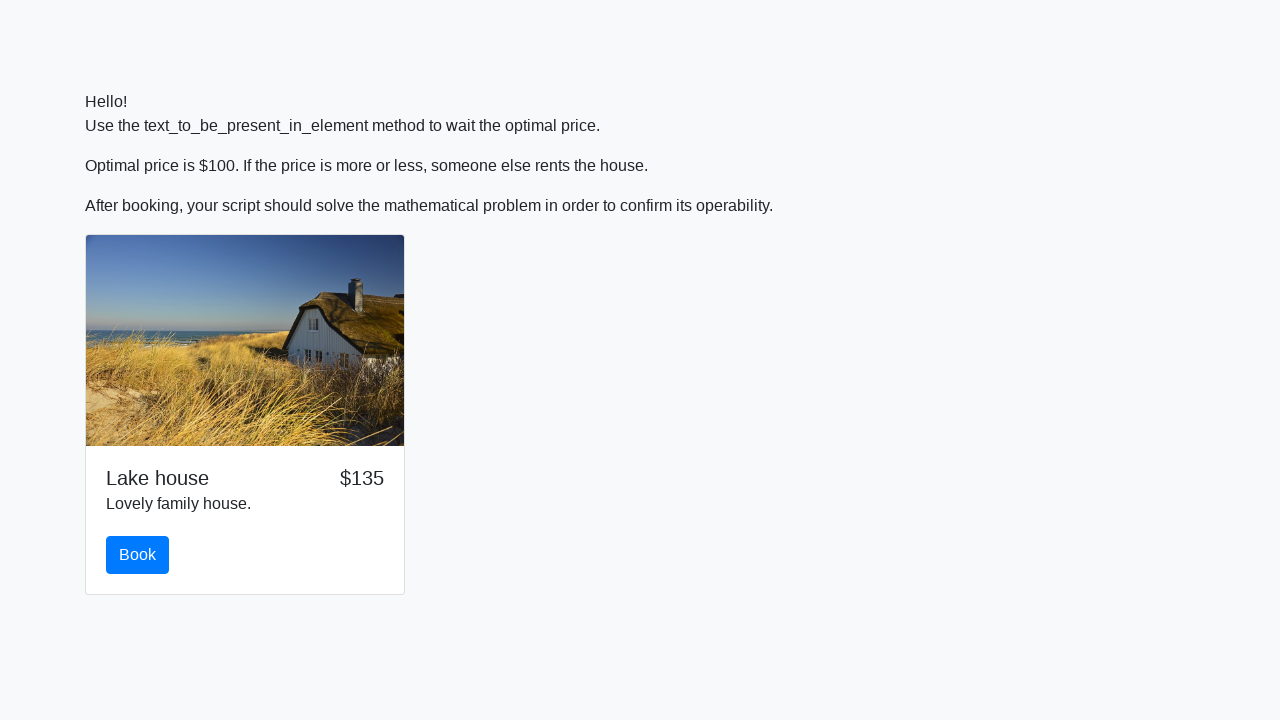

Waited for price element to display '$100'
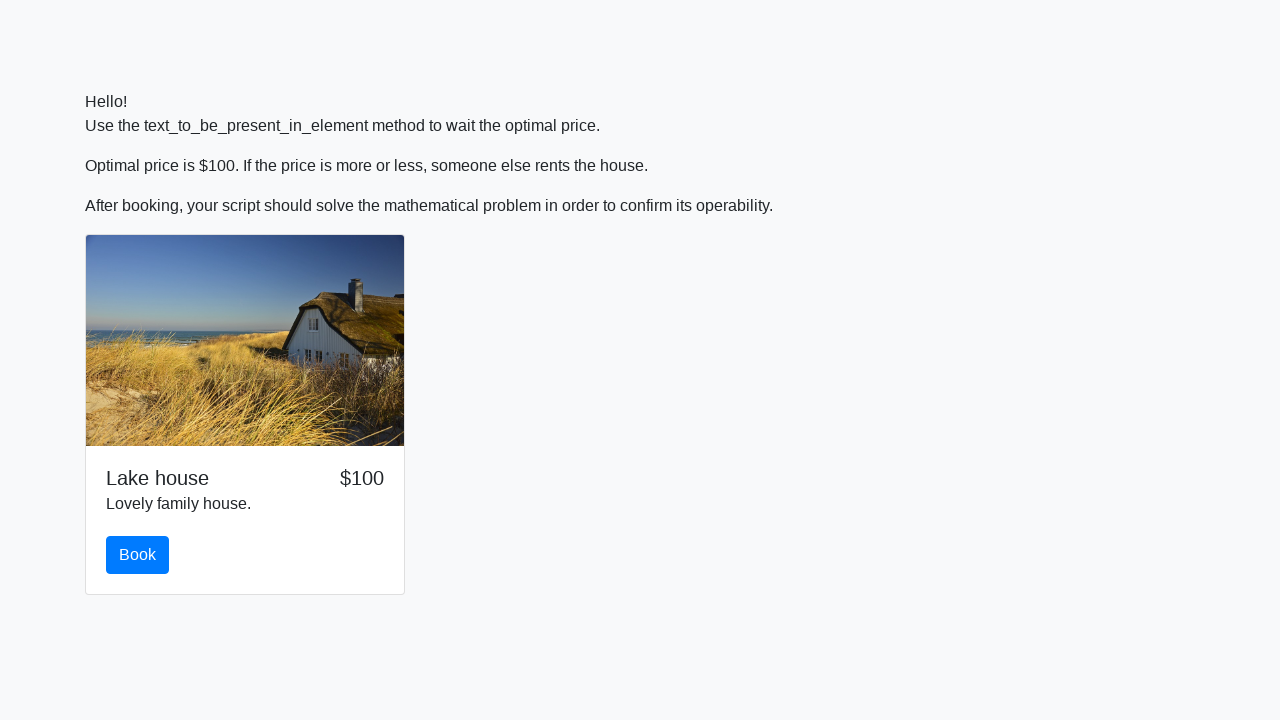

Scrolled book button into view
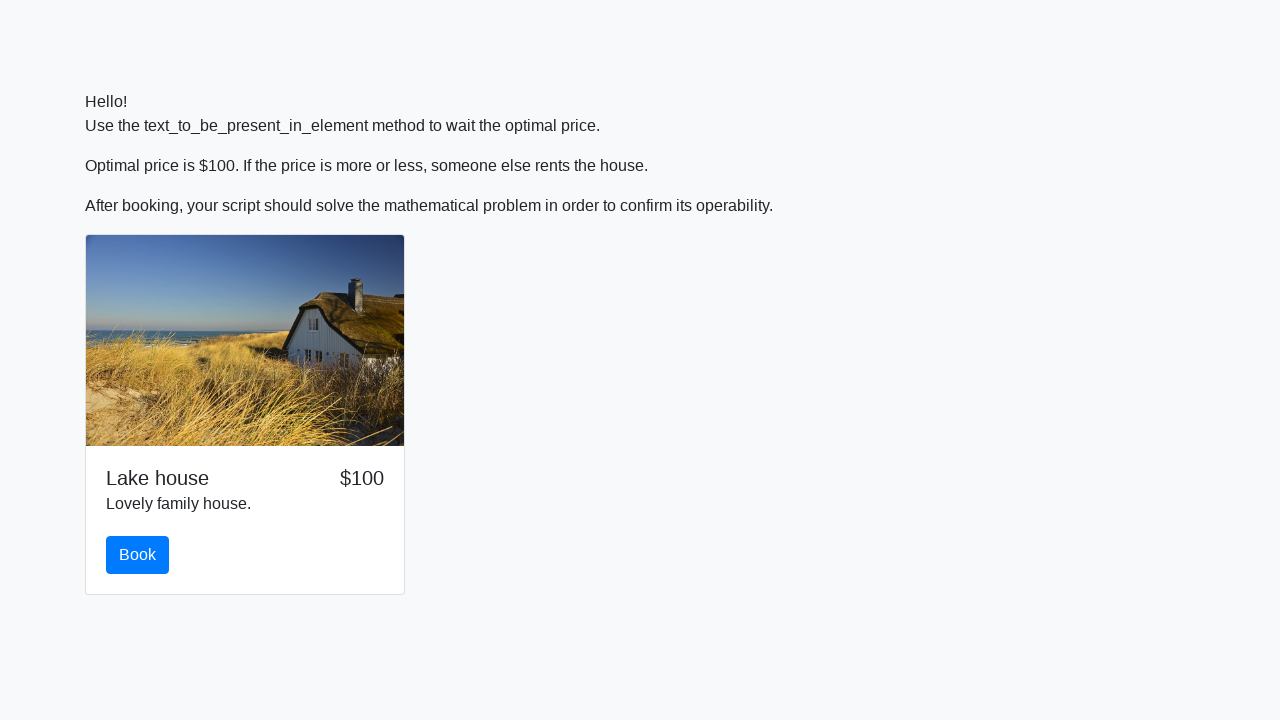

Clicked the book button at (138, 555) on #book
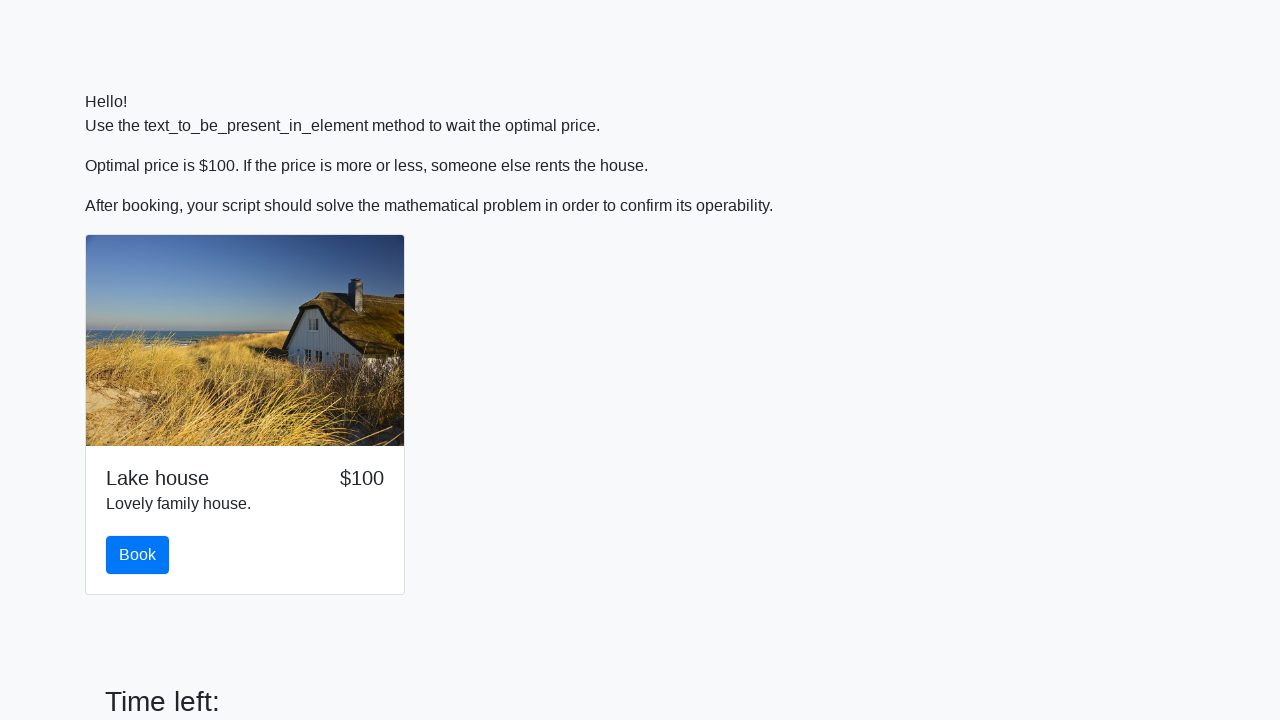

Retrieved x value from input_value element
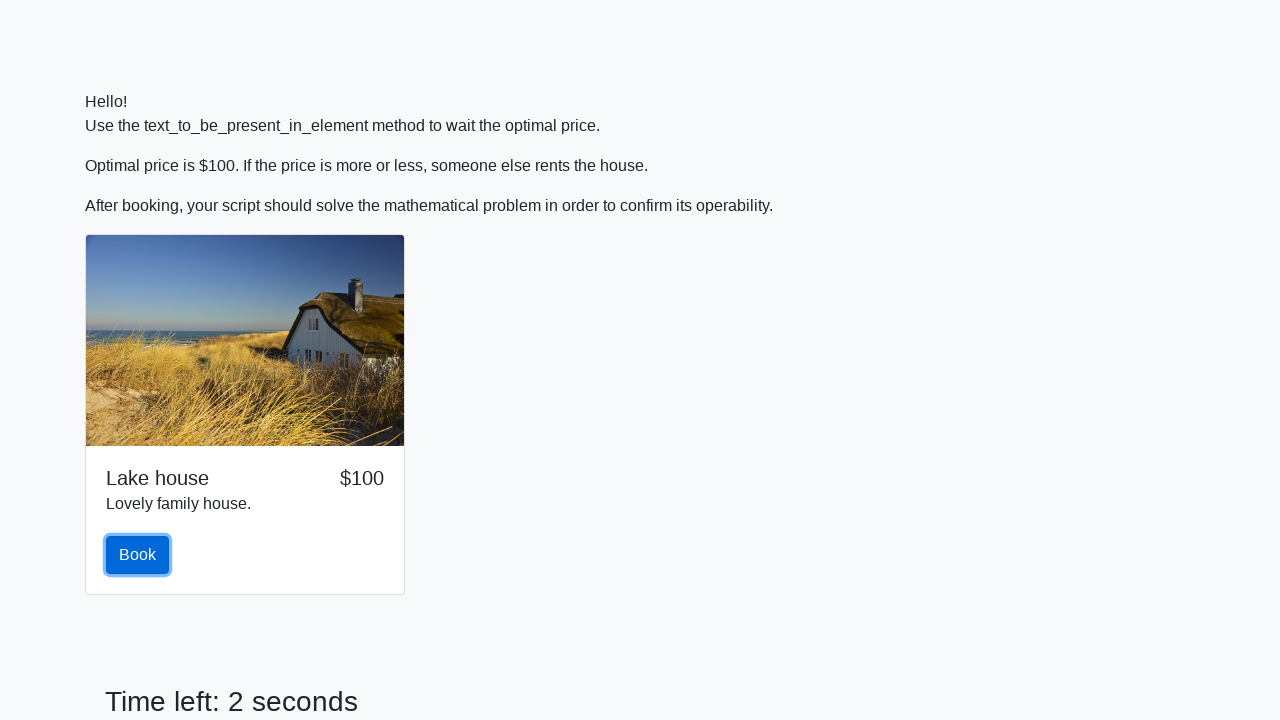

Calculated answer y = log(abs(12*sin(440))) = 0.7482334441525115
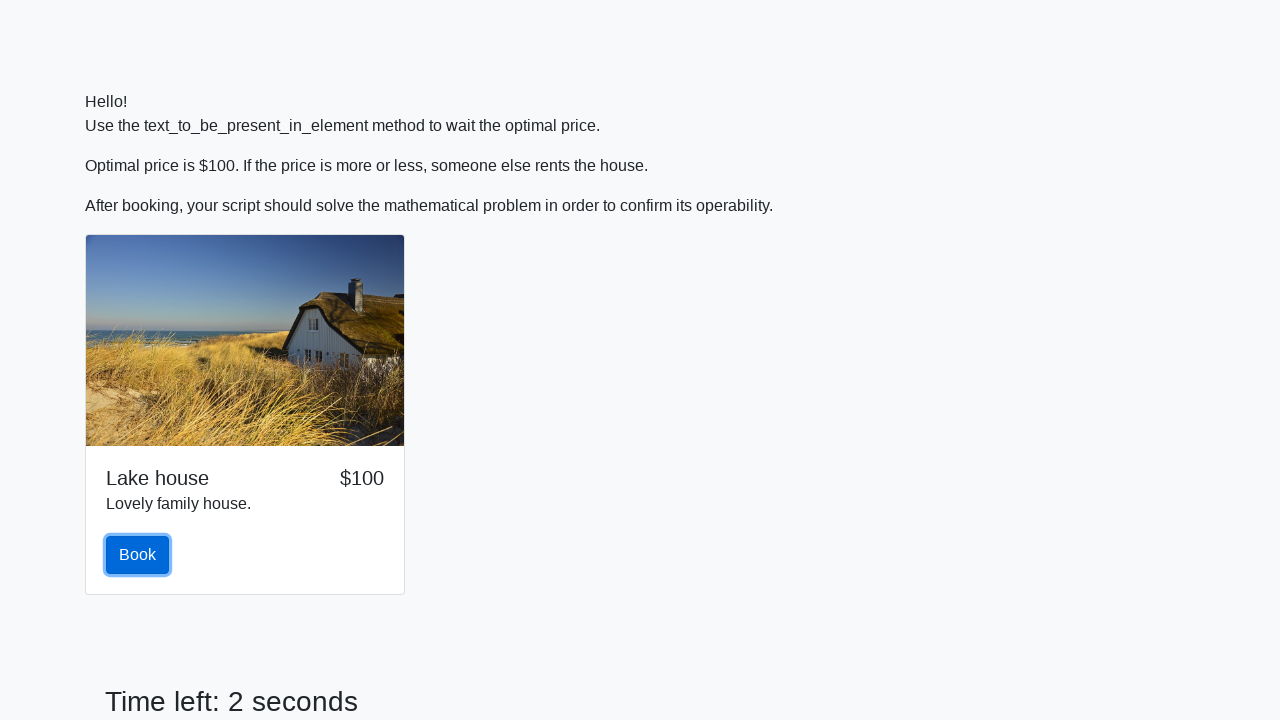

Filled answer field with calculated value '0.7482334441525115' on #answer
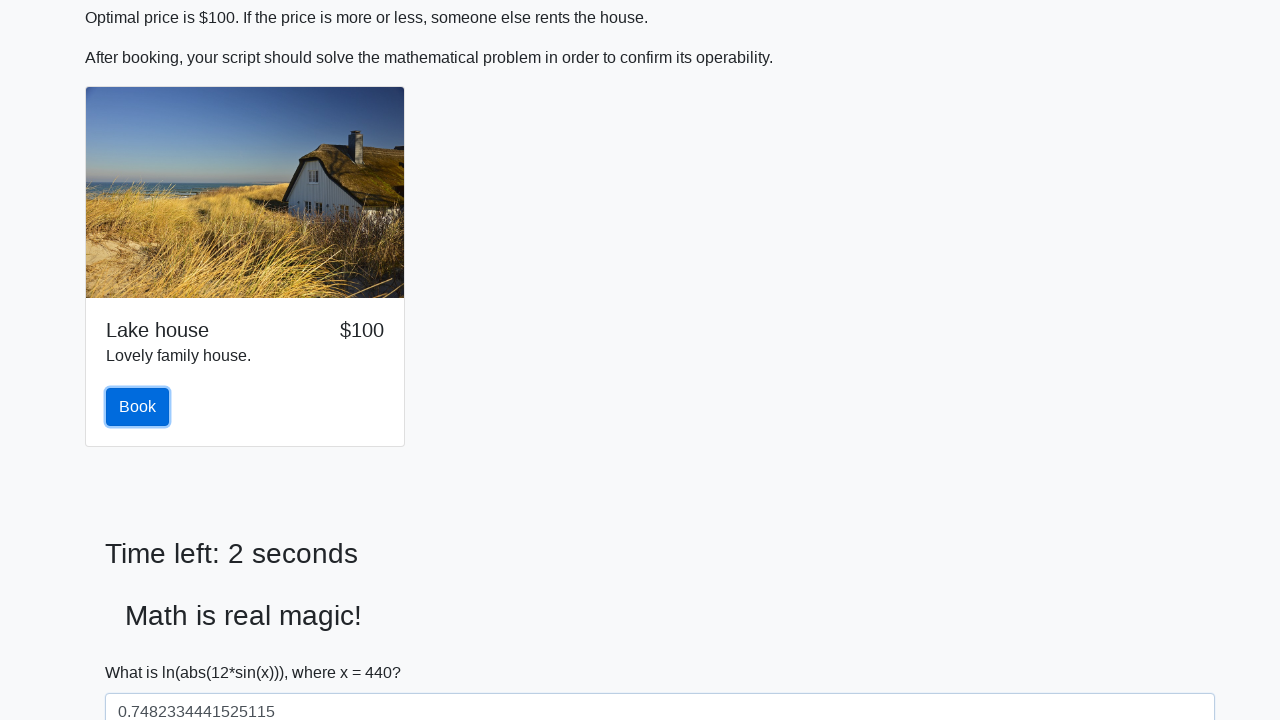

Scrolled submit button into view
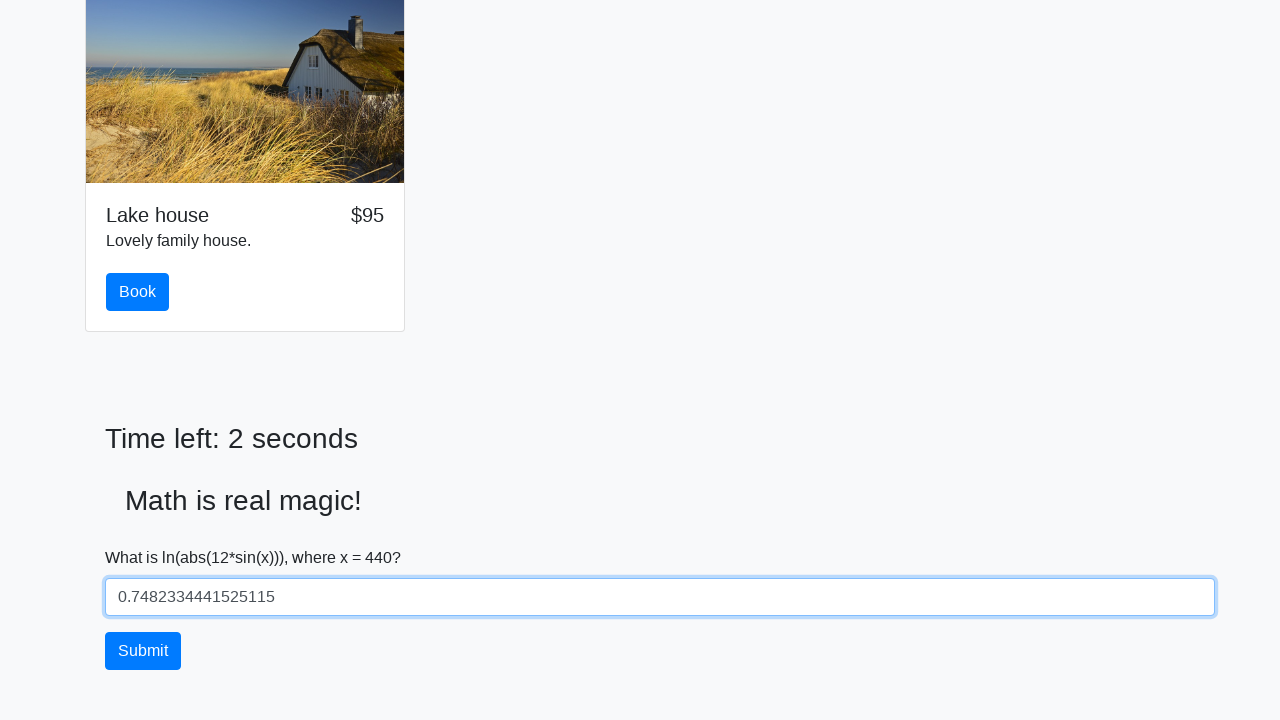

Clicked submit button to submit the form at (143, 651) on button[type='submit']
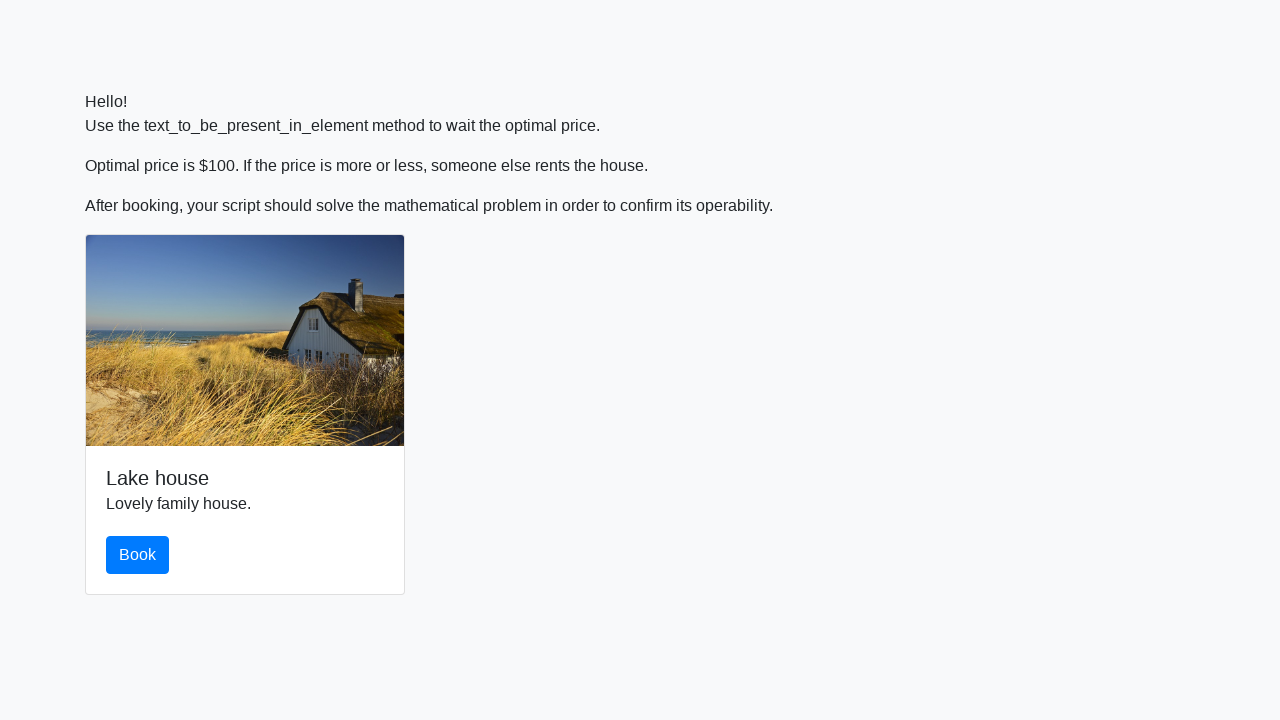

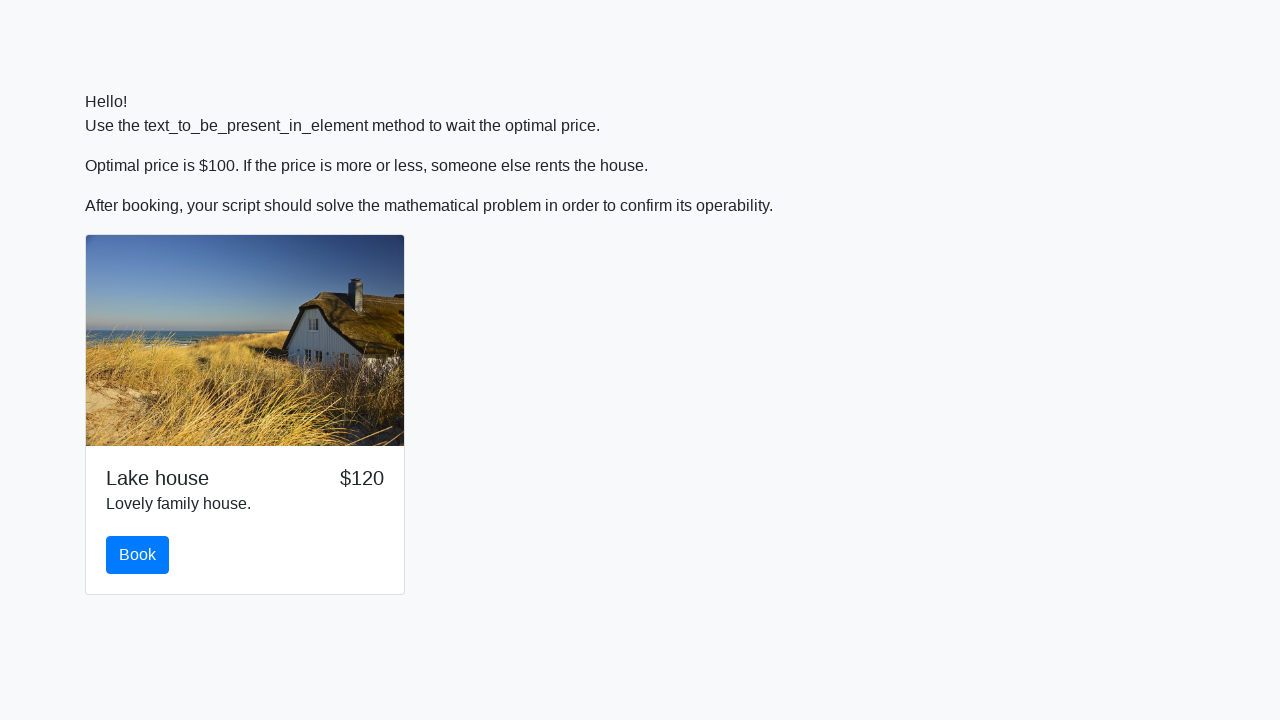